Tests navigation functionality by clicking through discover, search, and login links and verifying URL changes.

Starting URL: https://photographalbum.vercel.app

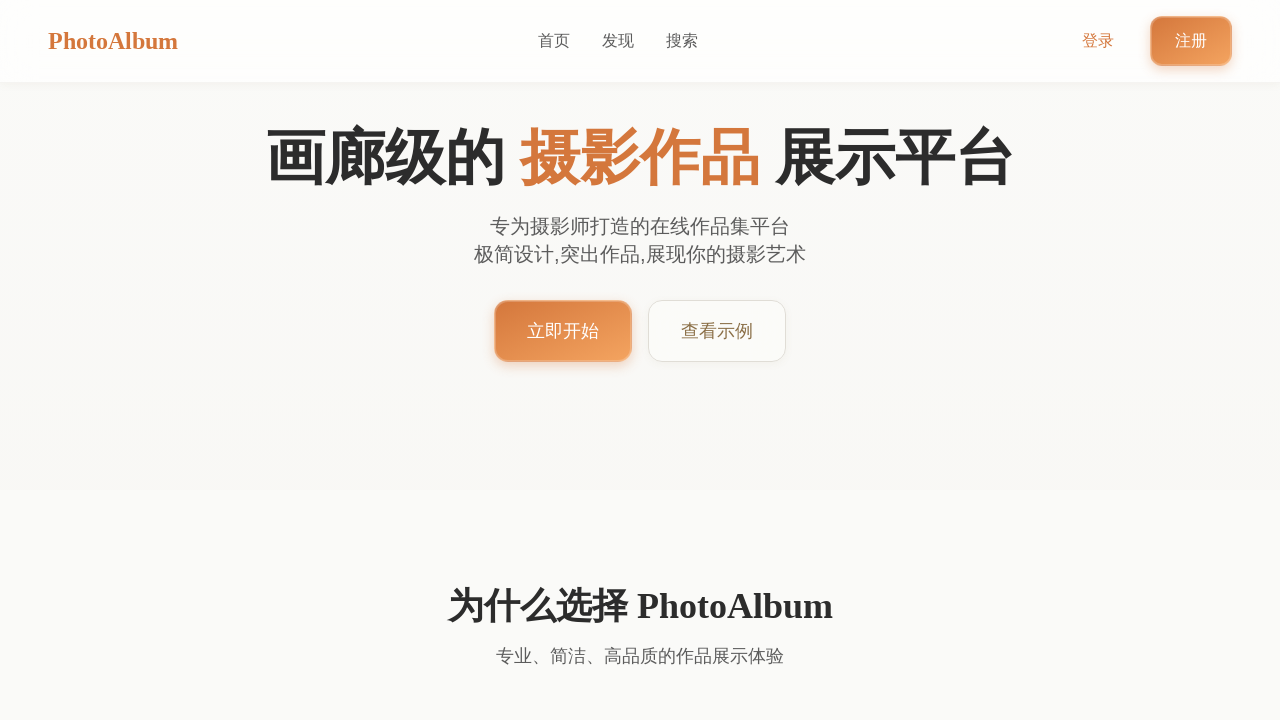

Clicked discover/发现 navigation link at (618, 41) on internal:role=link[name=/发现|Discover/i] >> nth=0
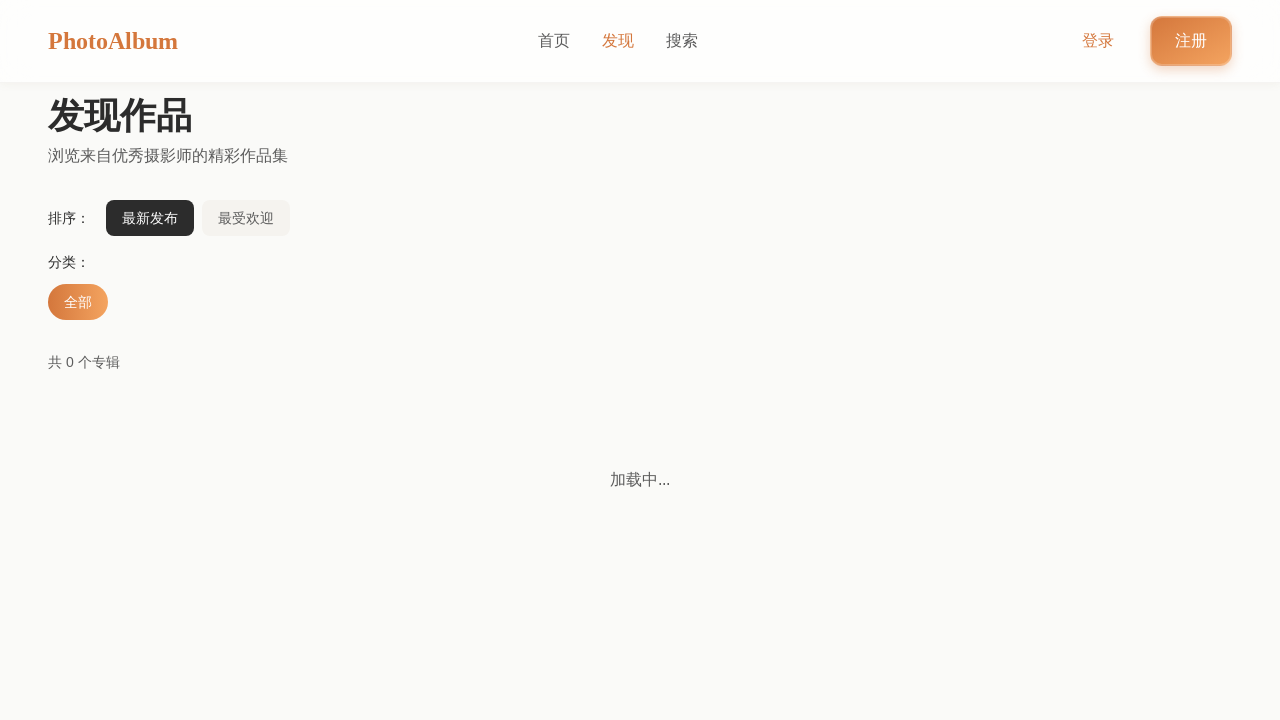

Waited for discover page URL to load
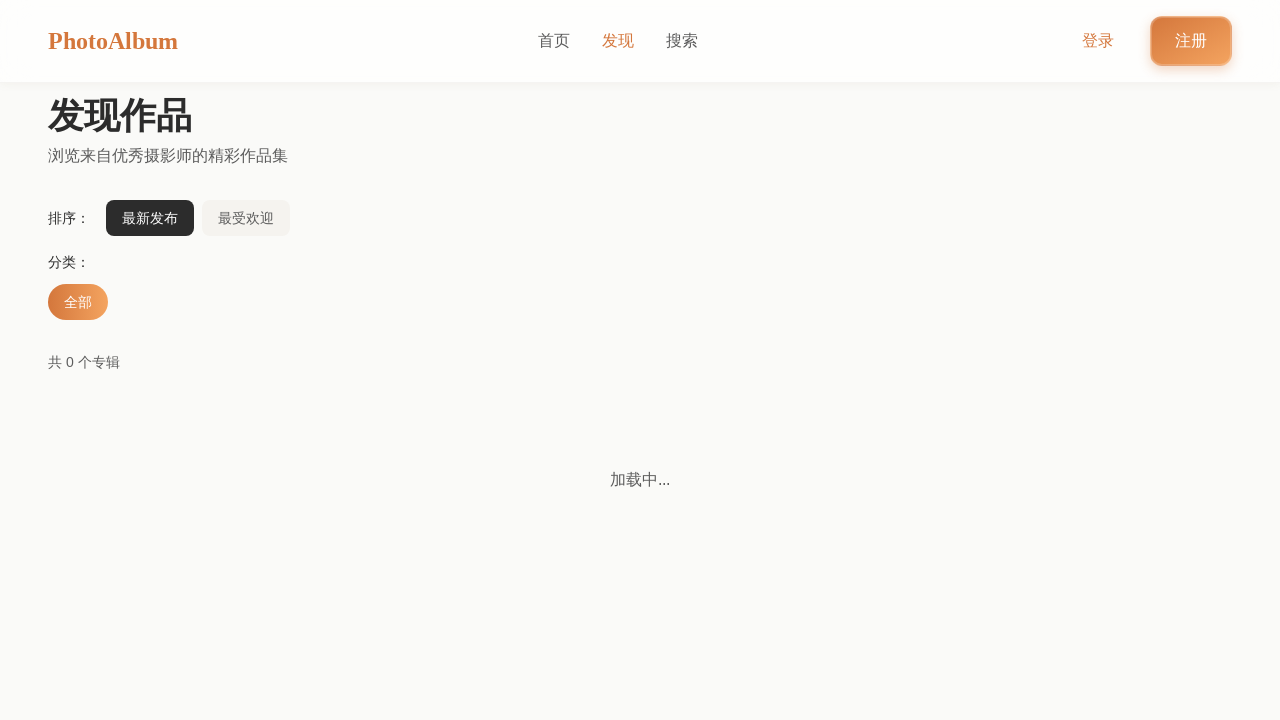

Verified URL contains /discover path
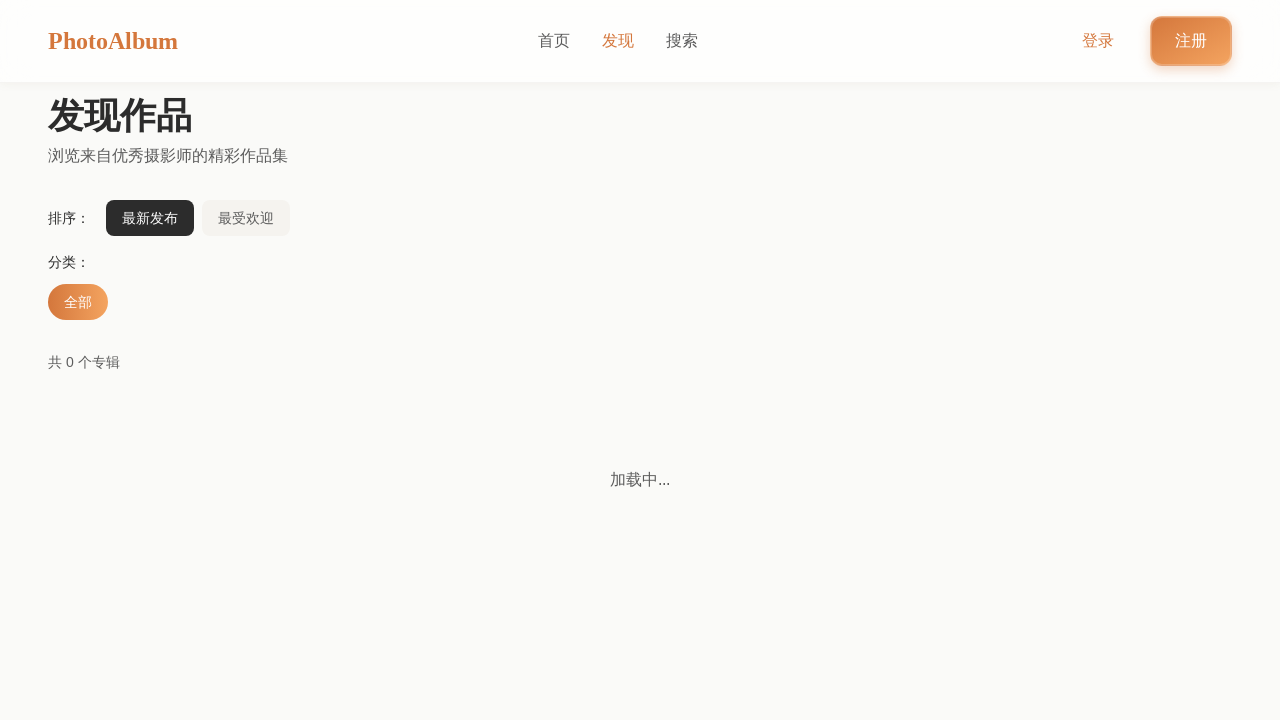

Navigated back to homepage at https://photographalbum.vercel.app
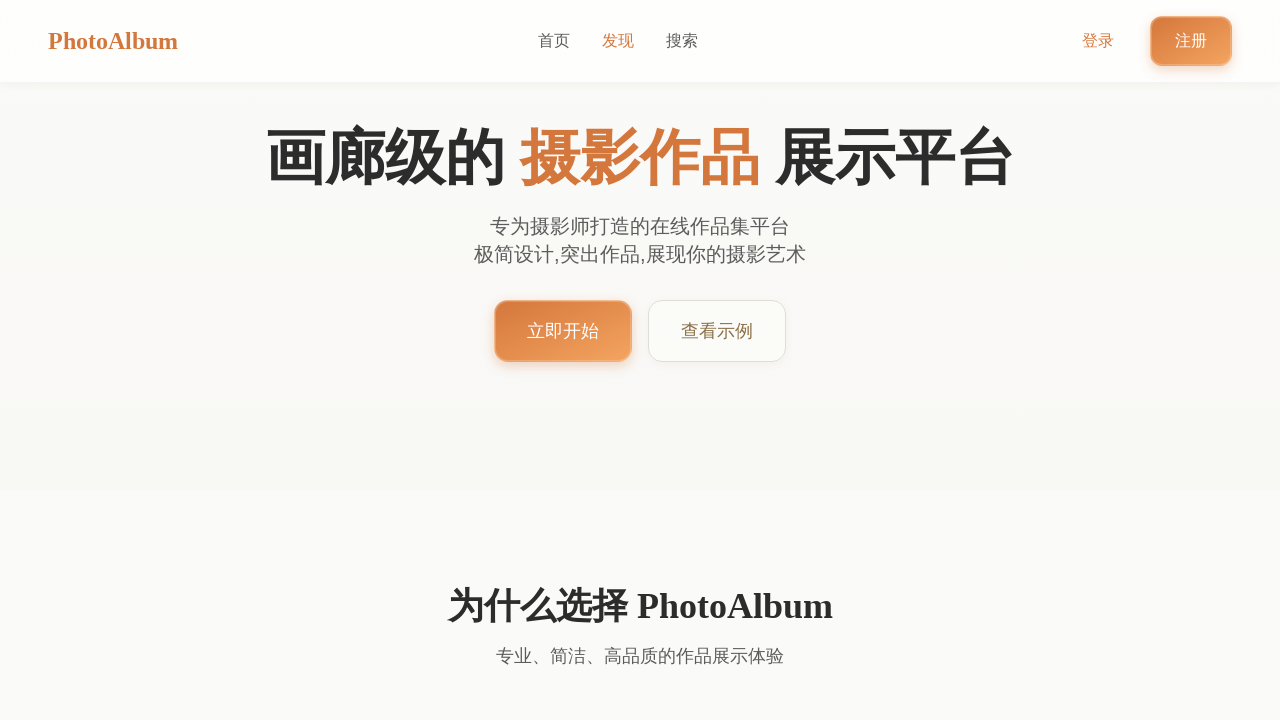

Clicked search/搜索 navigation link at (682, 41) on internal:role=link[name=/搜索|Search/i] >> nth=0
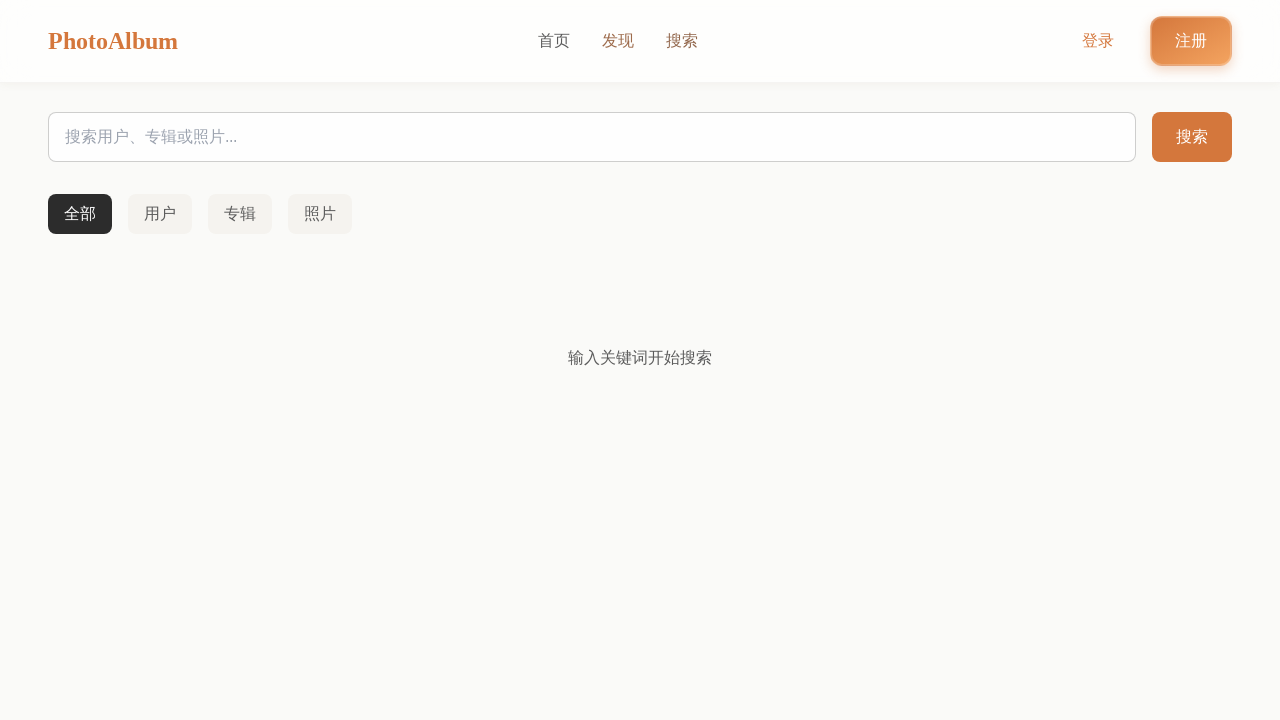

Waited for search page URL to load
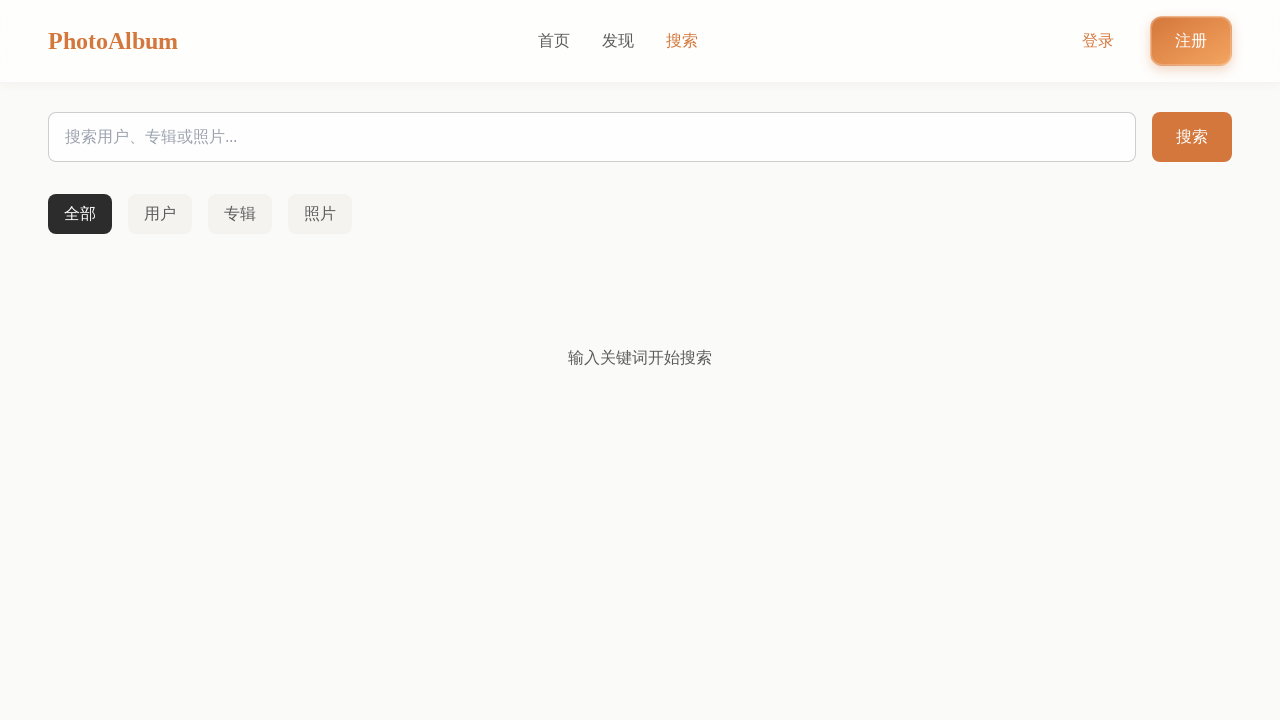

Verified URL contains /search path
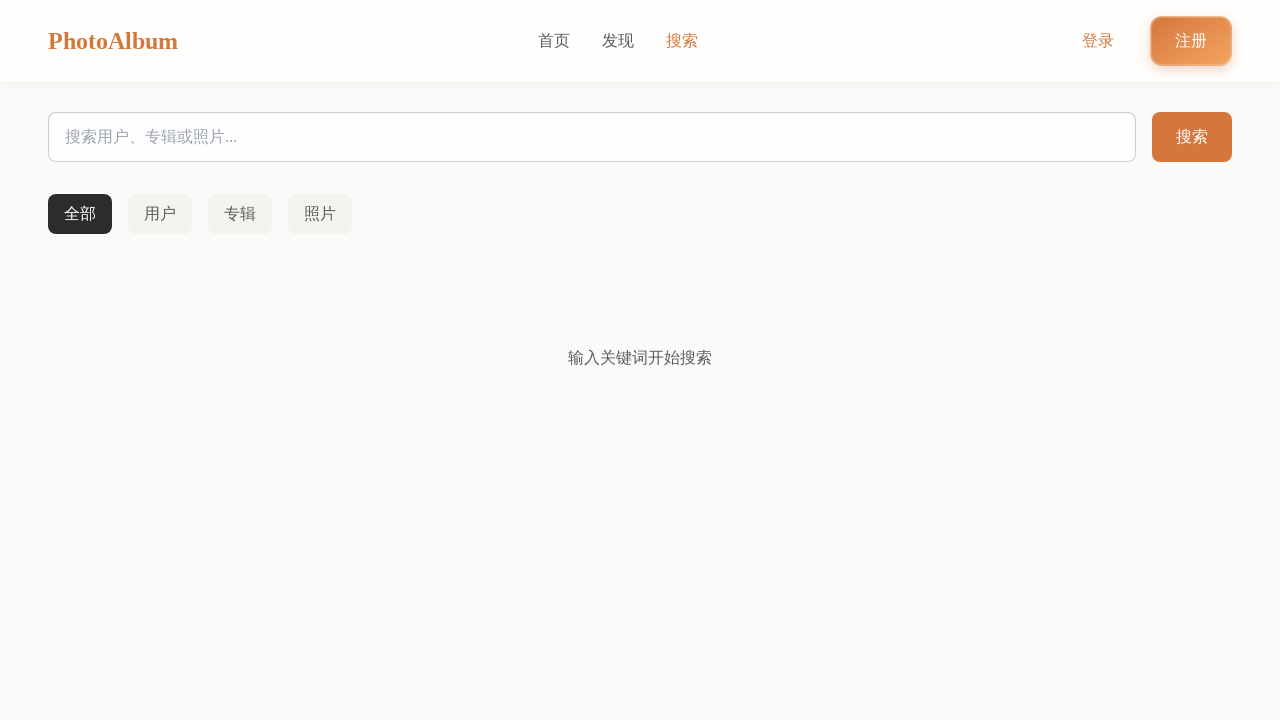

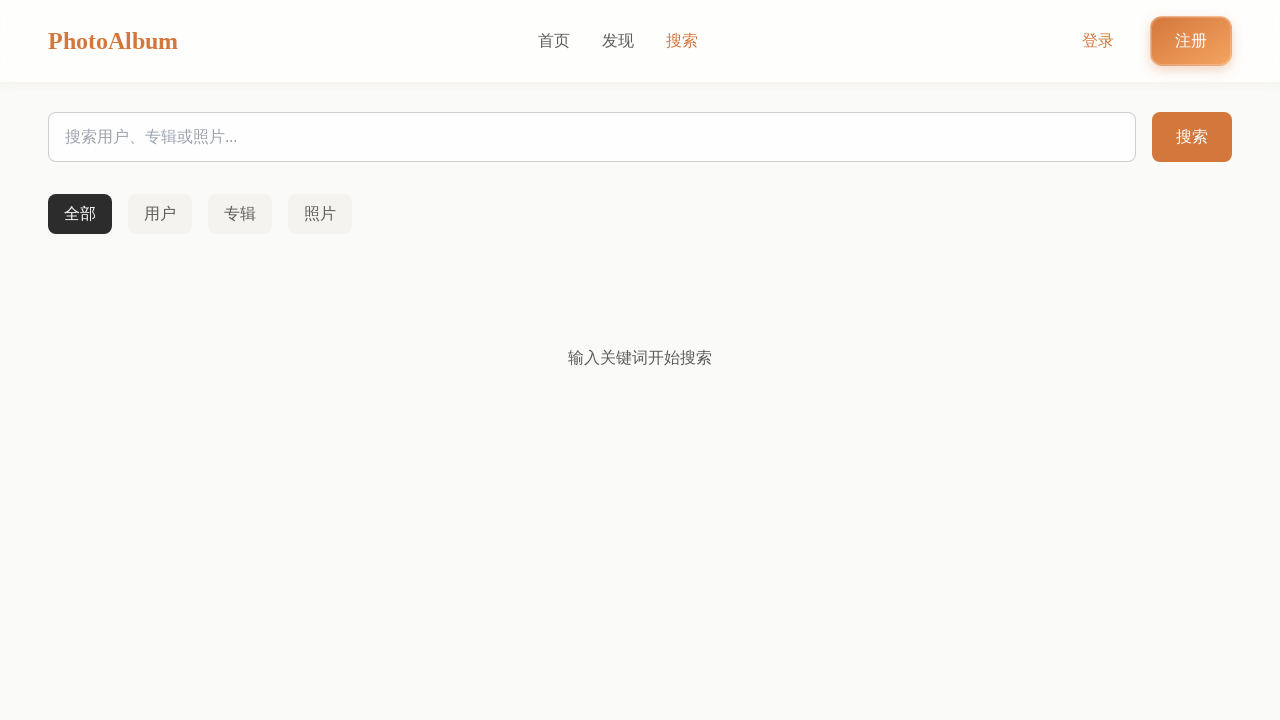